Clicks on the doctor's button to navigate to the doctor registration page

Starting URL: https://cadastro-medicos-pacientes-a4n9.vercel.app/

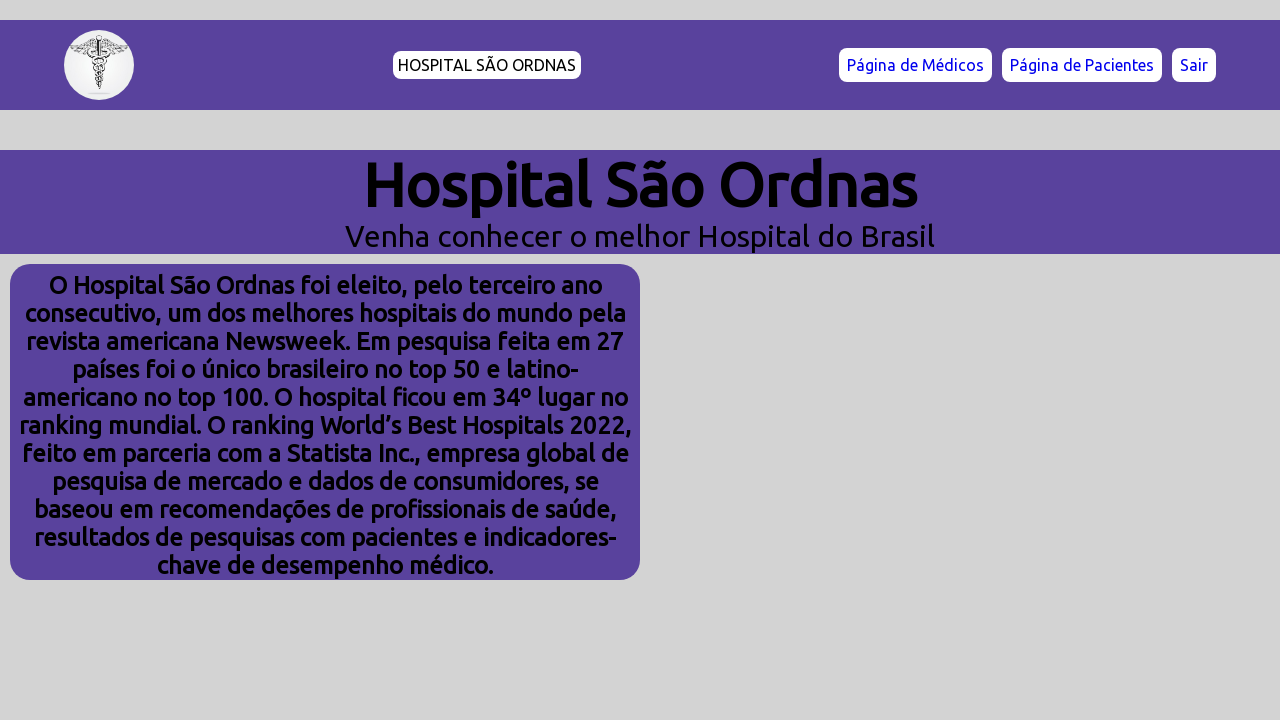

Clicked on the doctor's button to navigate to doctor registration page at (916, 65) on text=Médico
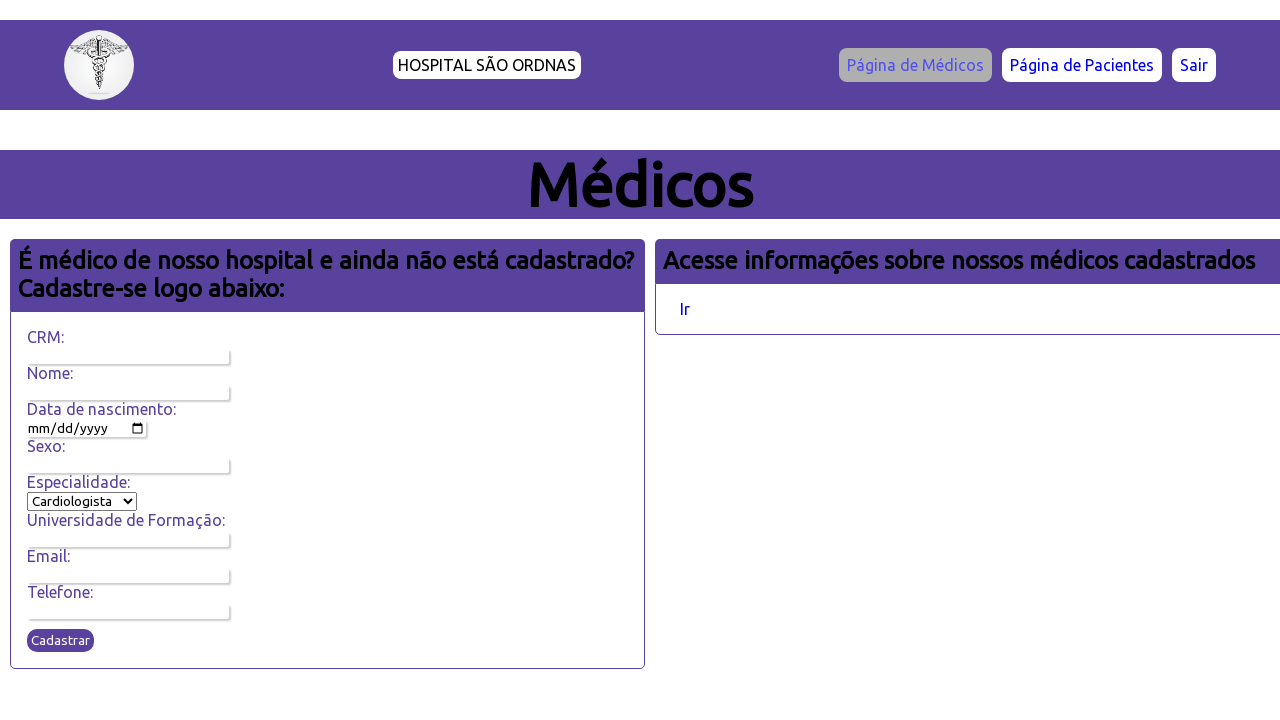

Doctor registration page loaded
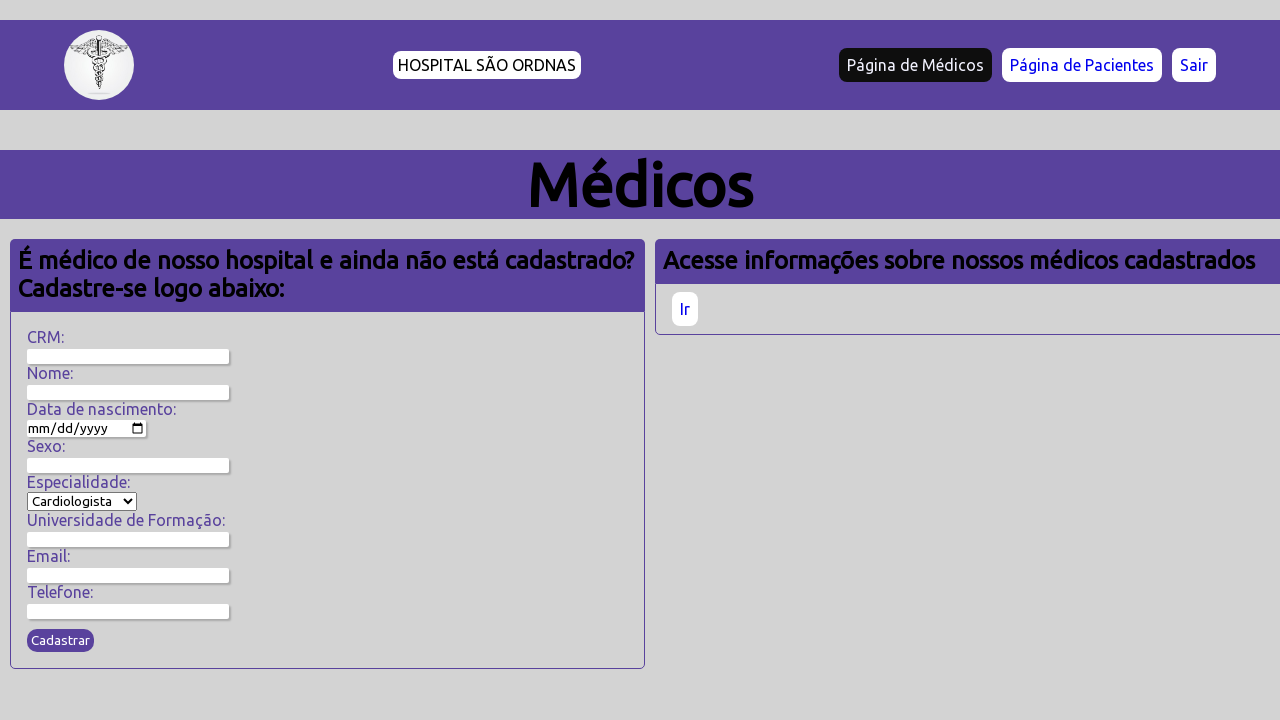

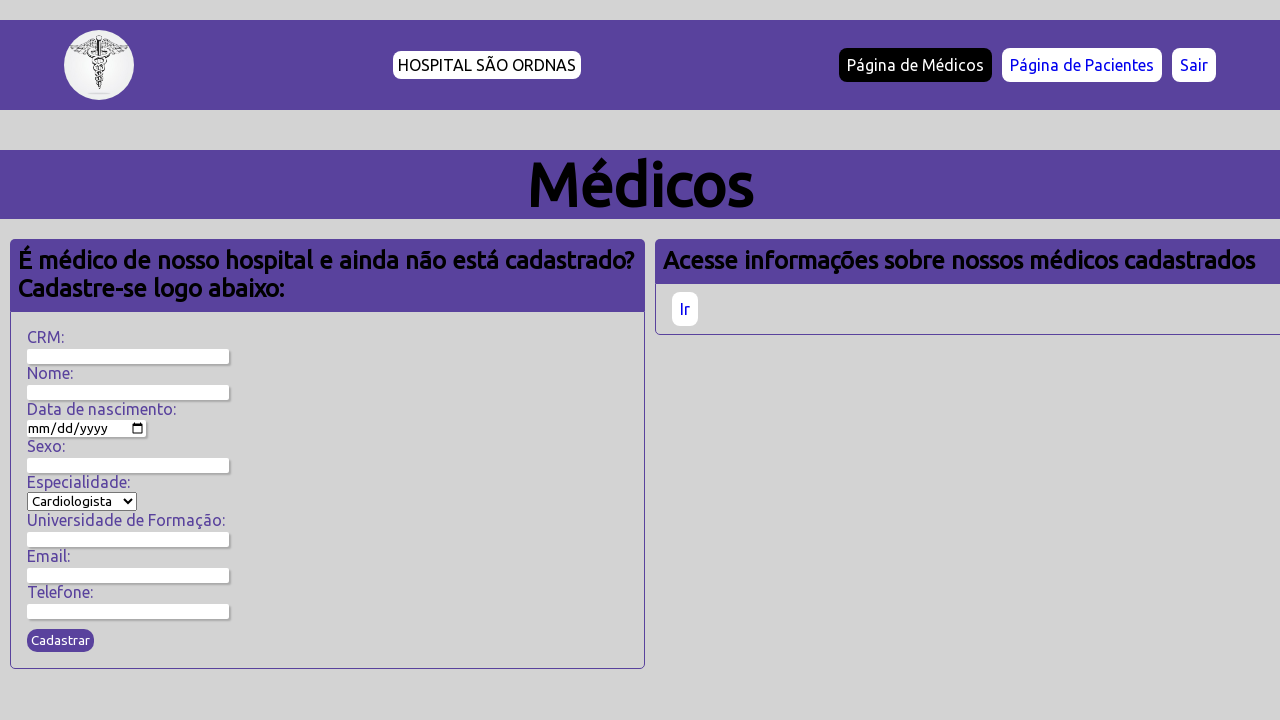